Navigates to the Lakme India website and verifies the page loads successfully

Starting URL: https://www.lakmeindia.com/

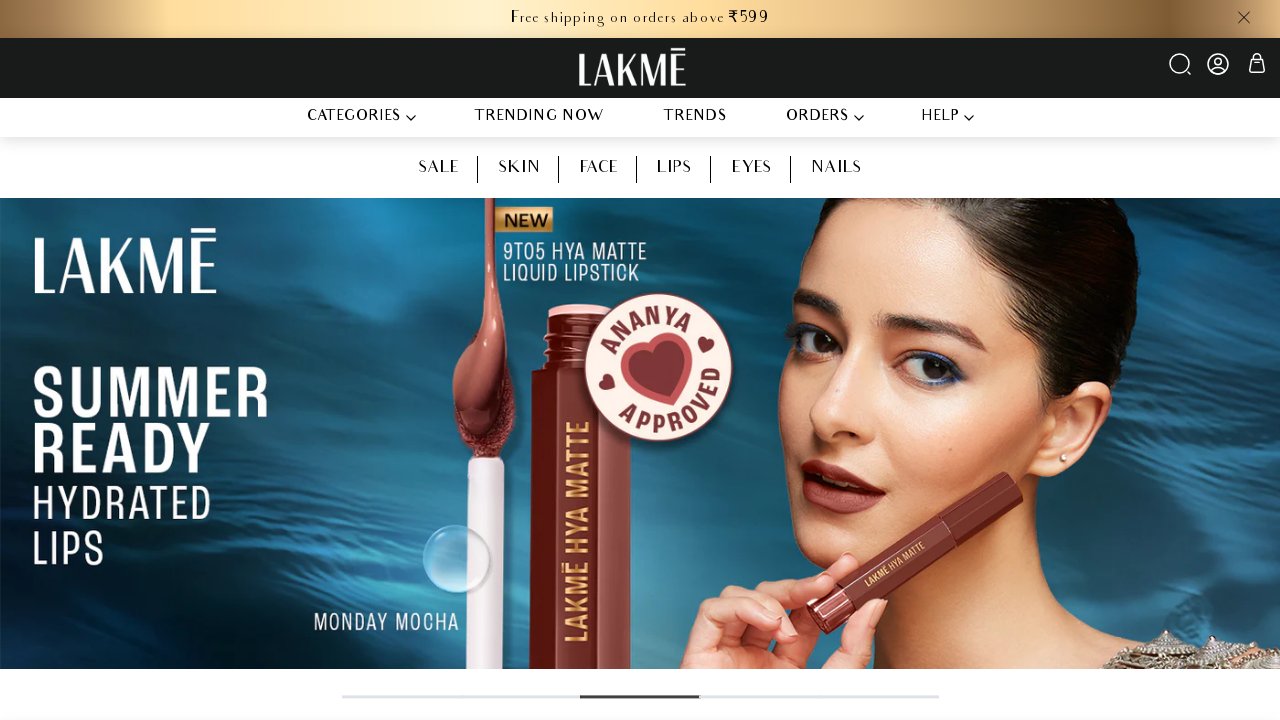

Waited for Lakme India page to load with domcontentloaded state
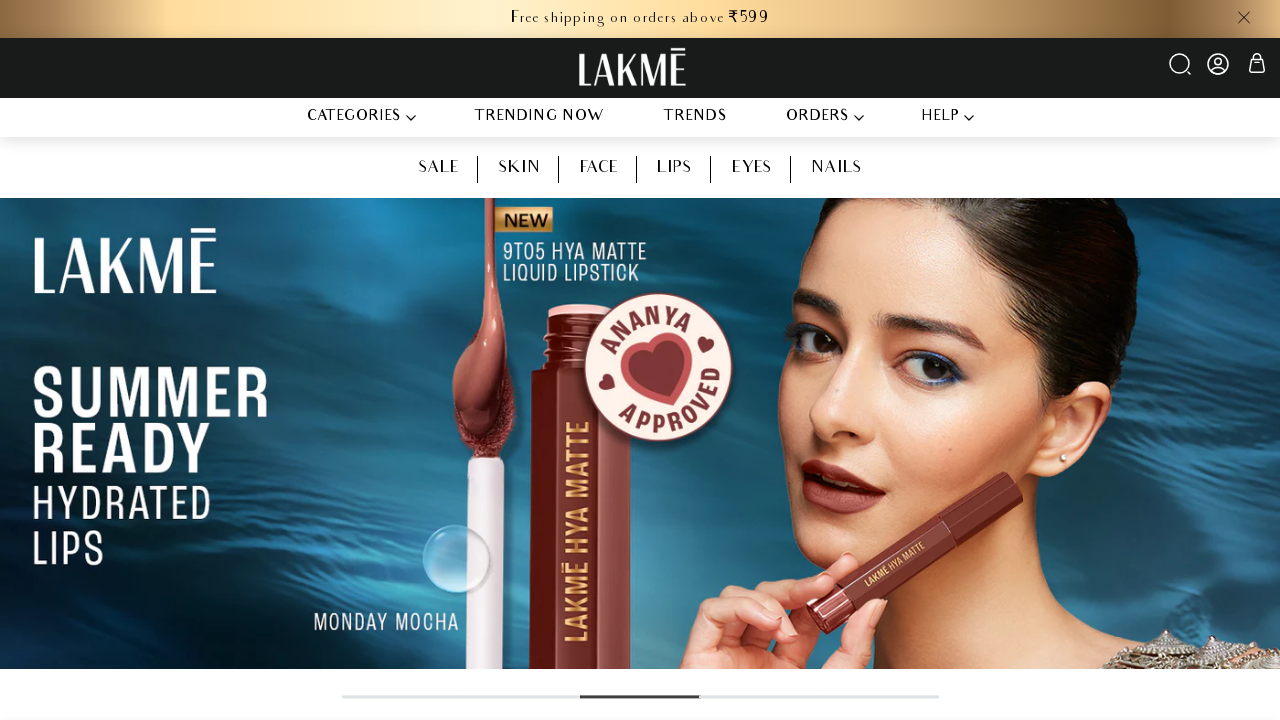

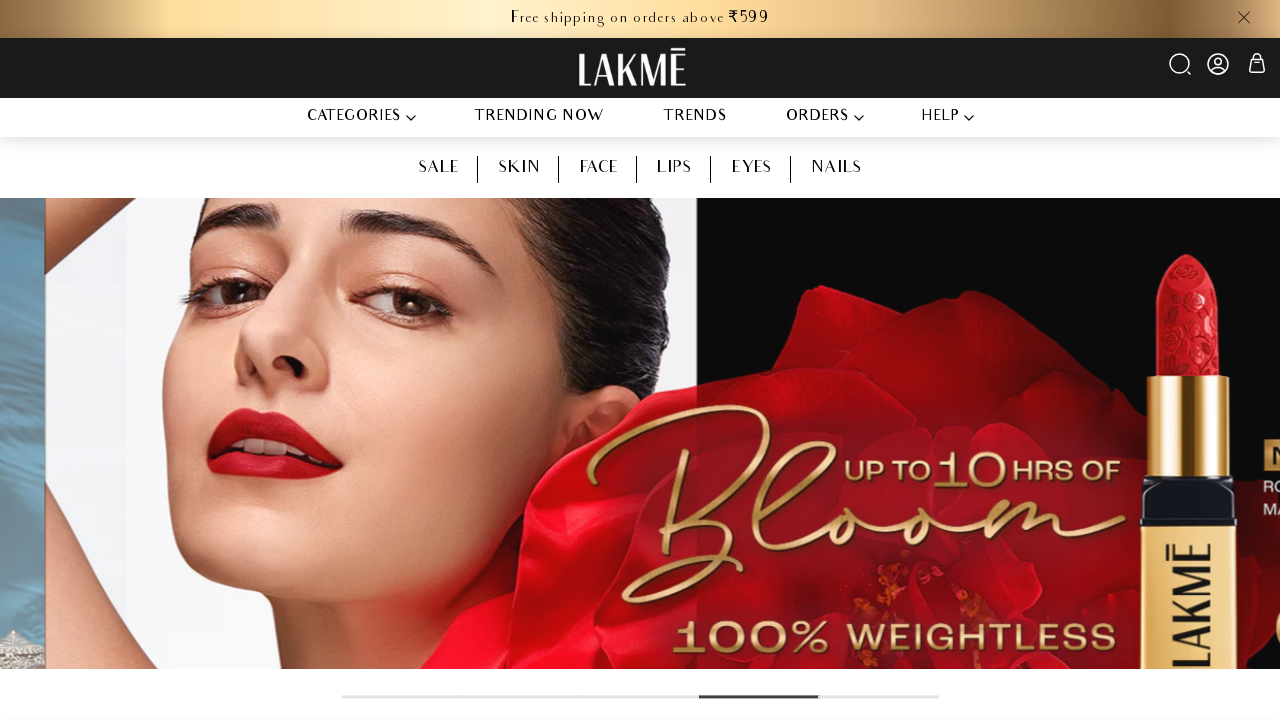